Tests that clicking "Clear completed" removes completed items from the list

Starting URL: https://demo.playwright.dev/todomvc

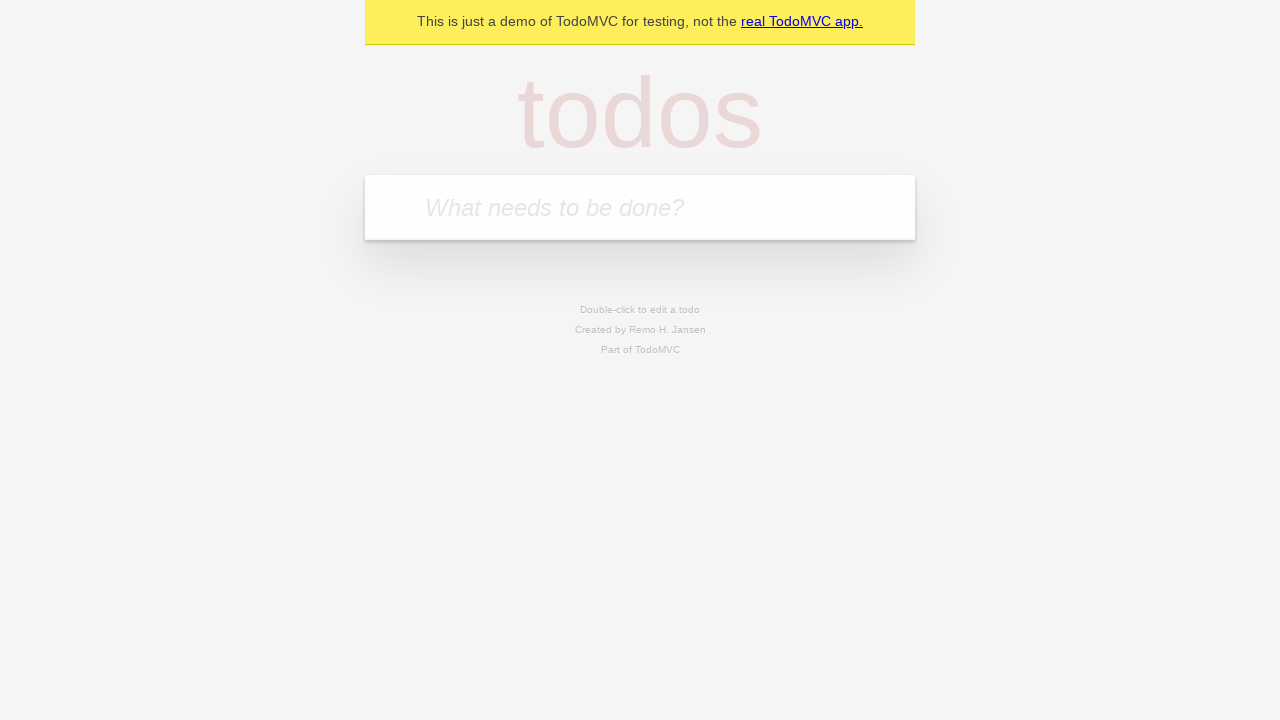

Filled todo input with 'buy some cheese' on internal:attr=[placeholder="What needs to be done?"i]
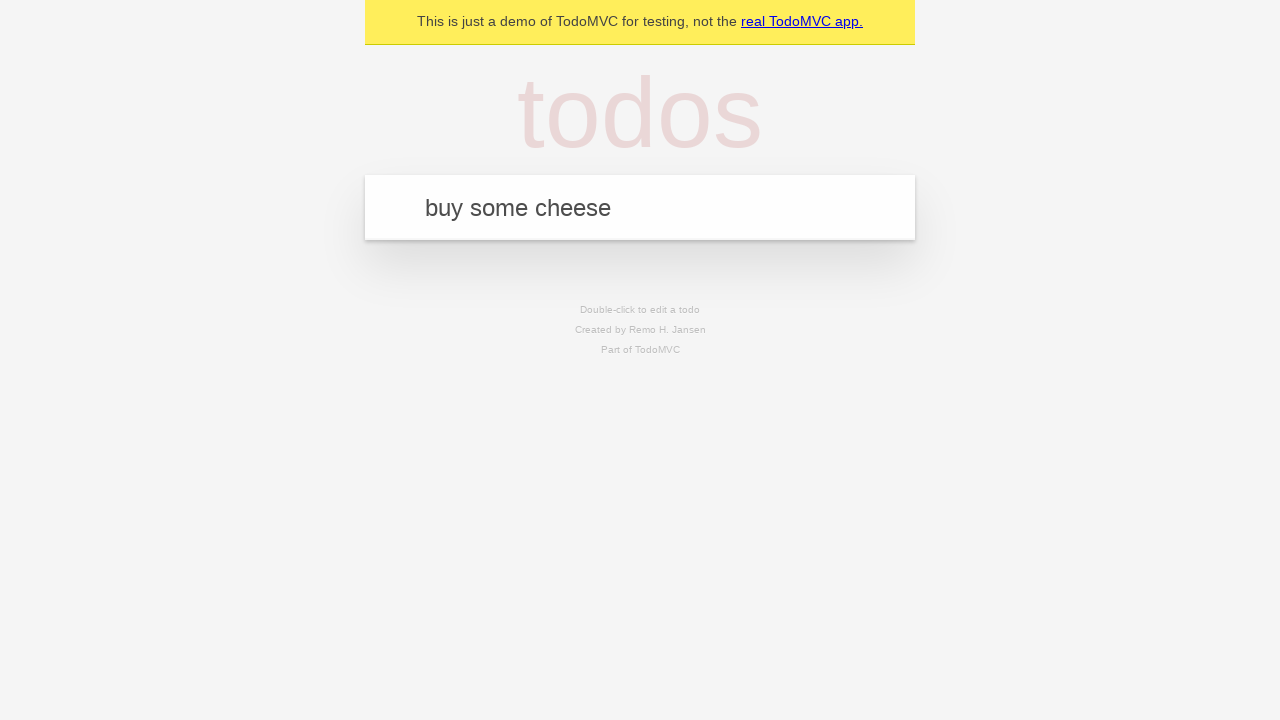

Pressed Enter to add first todo item on internal:attr=[placeholder="What needs to be done?"i]
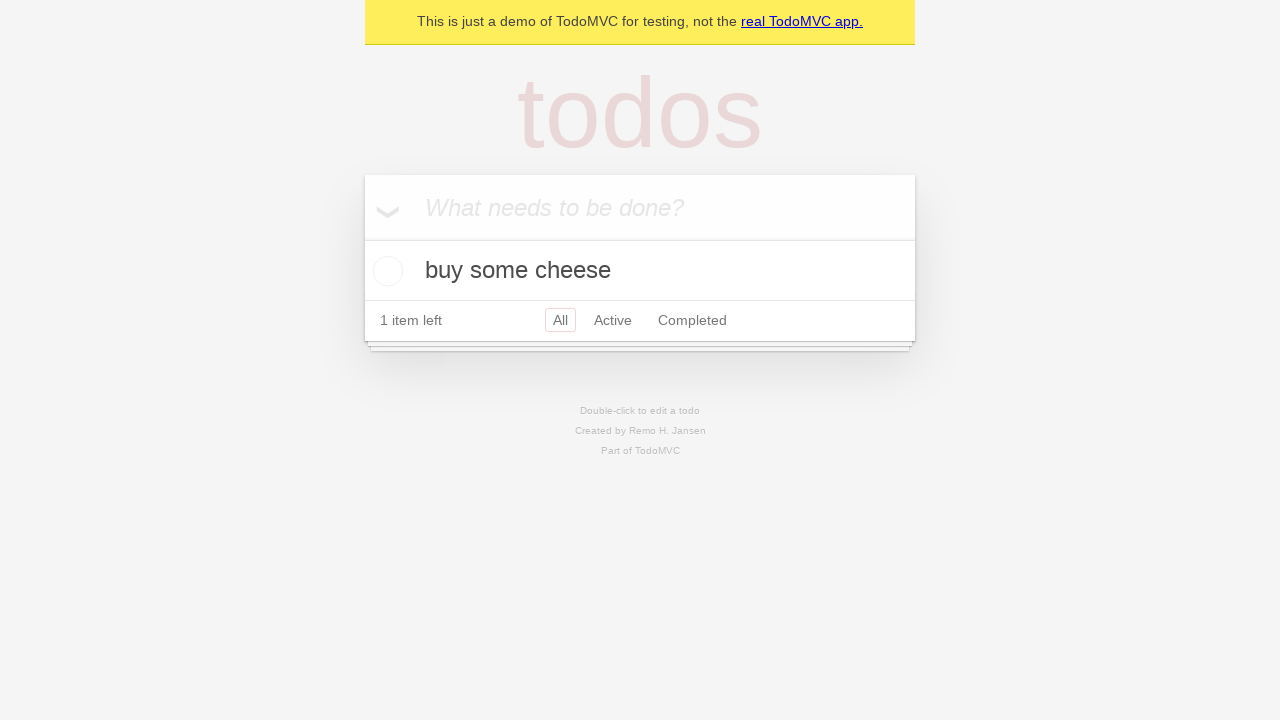

Filled todo input with 'feed the cat' on internal:attr=[placeholder="What needs to be done?"i]
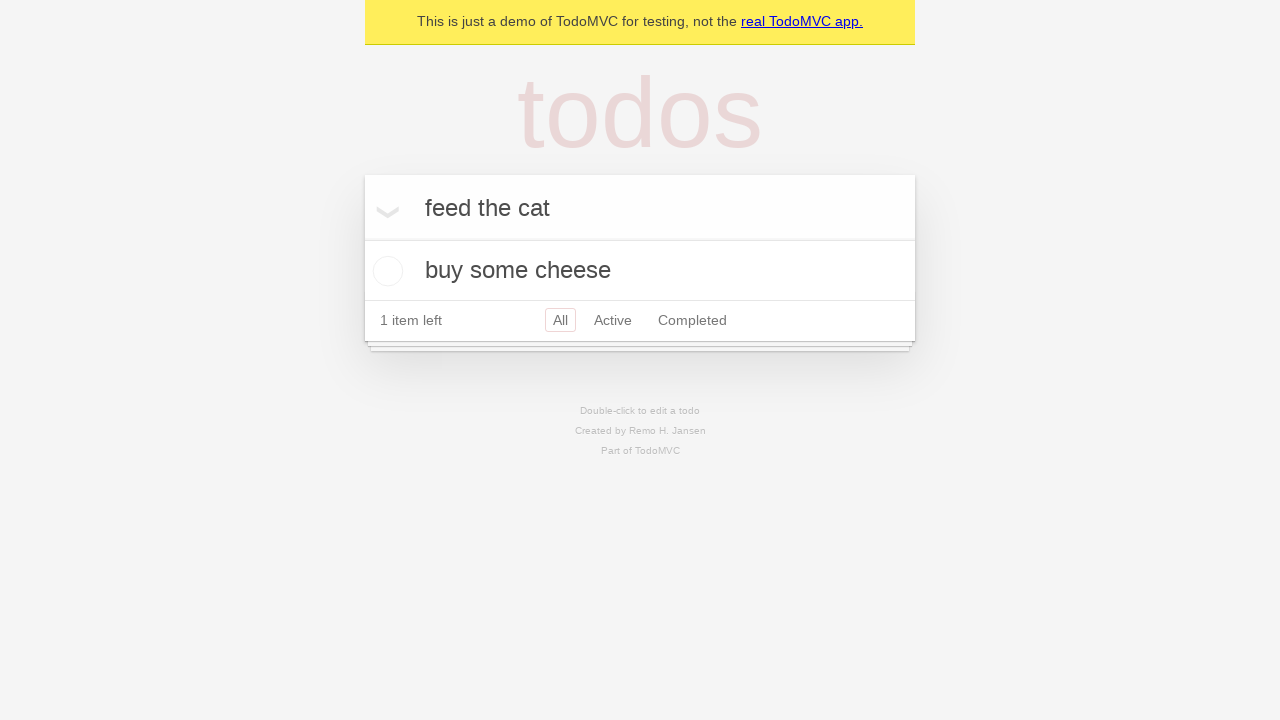

Pressed Enter to add second todo item on internal:attr=[placeholder="What needs to be done?"i]
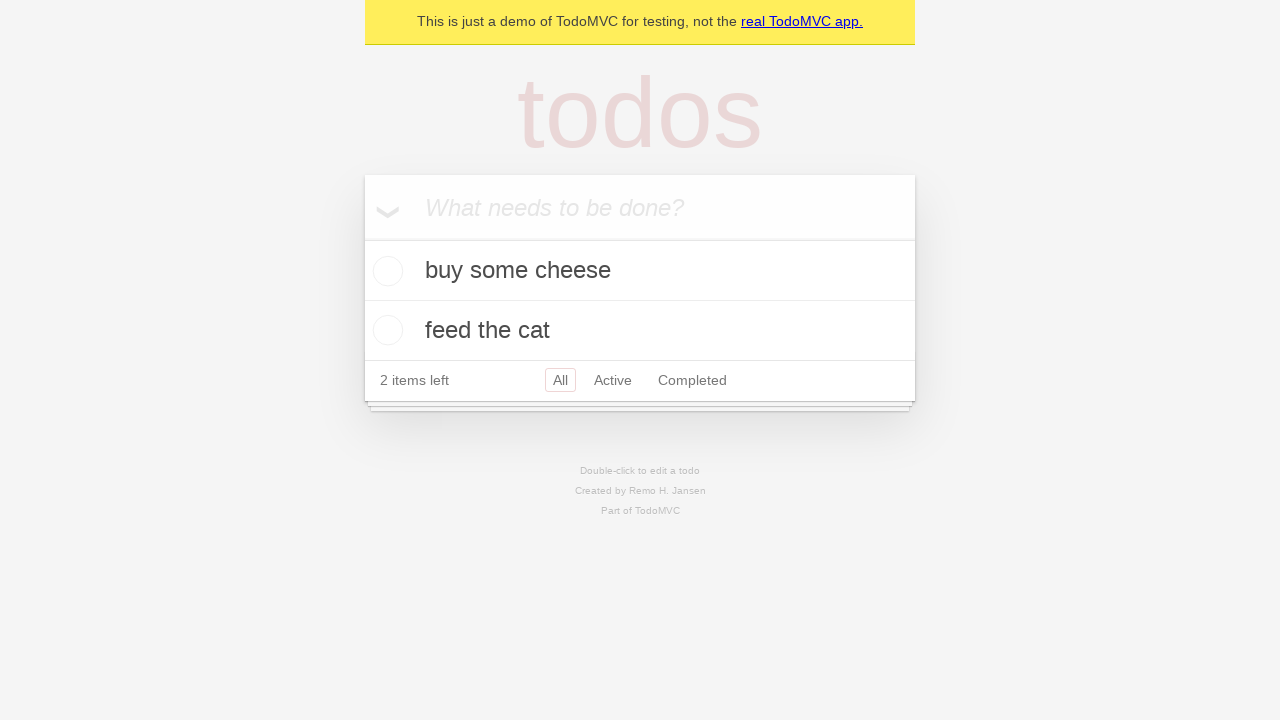

Filled todo input with 'book a doctors appointment' on internal:attr=[placeholder="What needs to be done?"i]
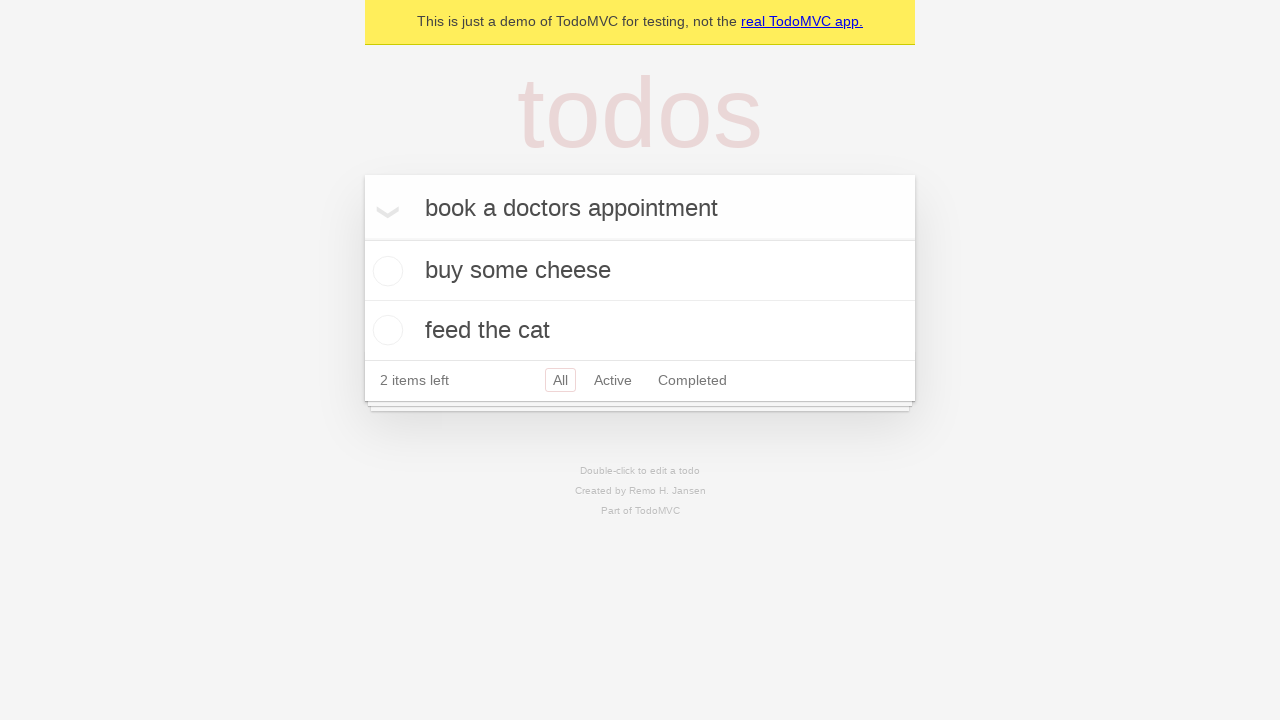

Pressed Enter to add third todo item on internal:attr=[placeholder="What needs to be done?"i]
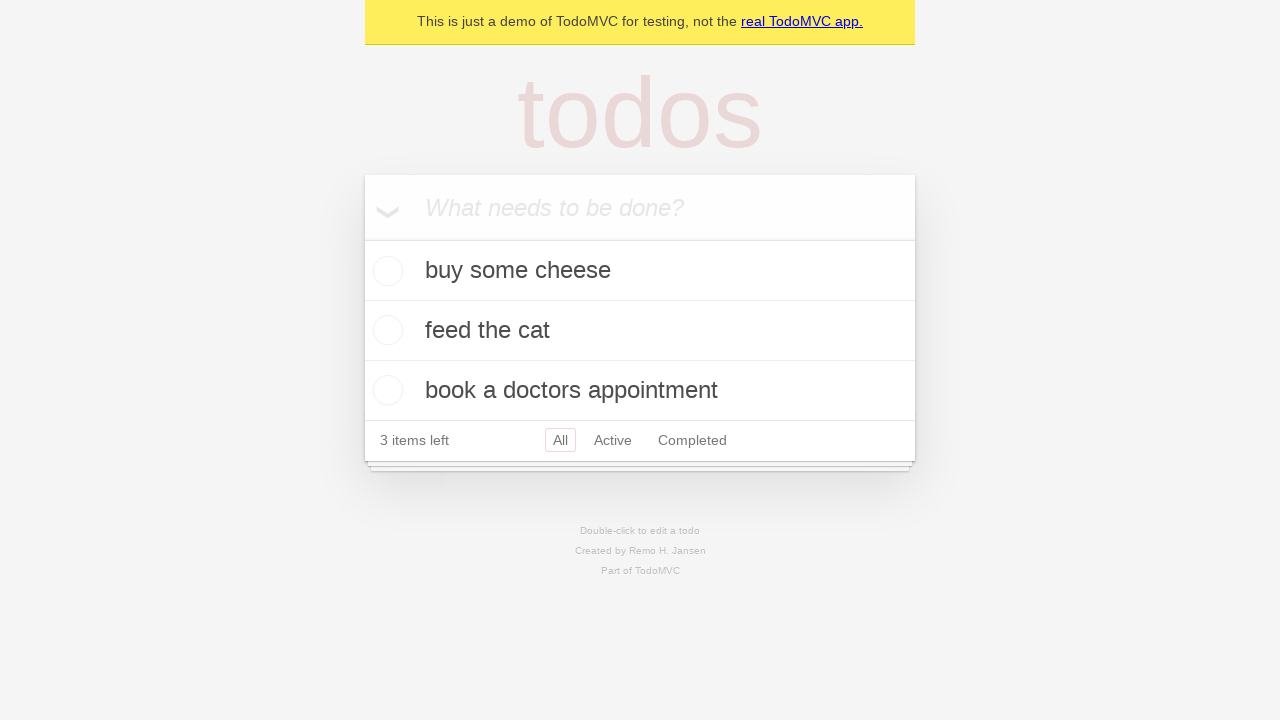

Checked the second todo item checkbox to mark it as completed at (385, 330) on internal:testid=[data-testid="todo-item"s] >> nth=1 >> internal:role=checkbox
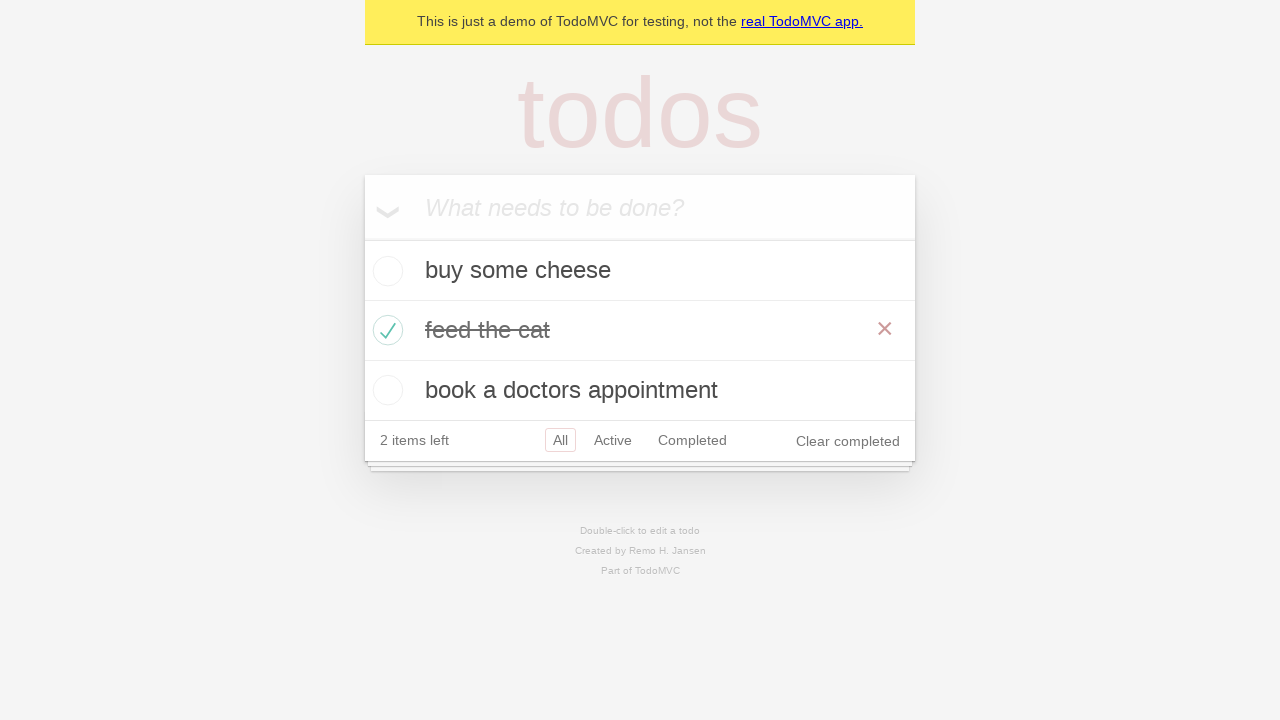

Clicked 'Clear completed' button to remove completed items at (848, 441) on internal:role=button[name="Clear completed"i]
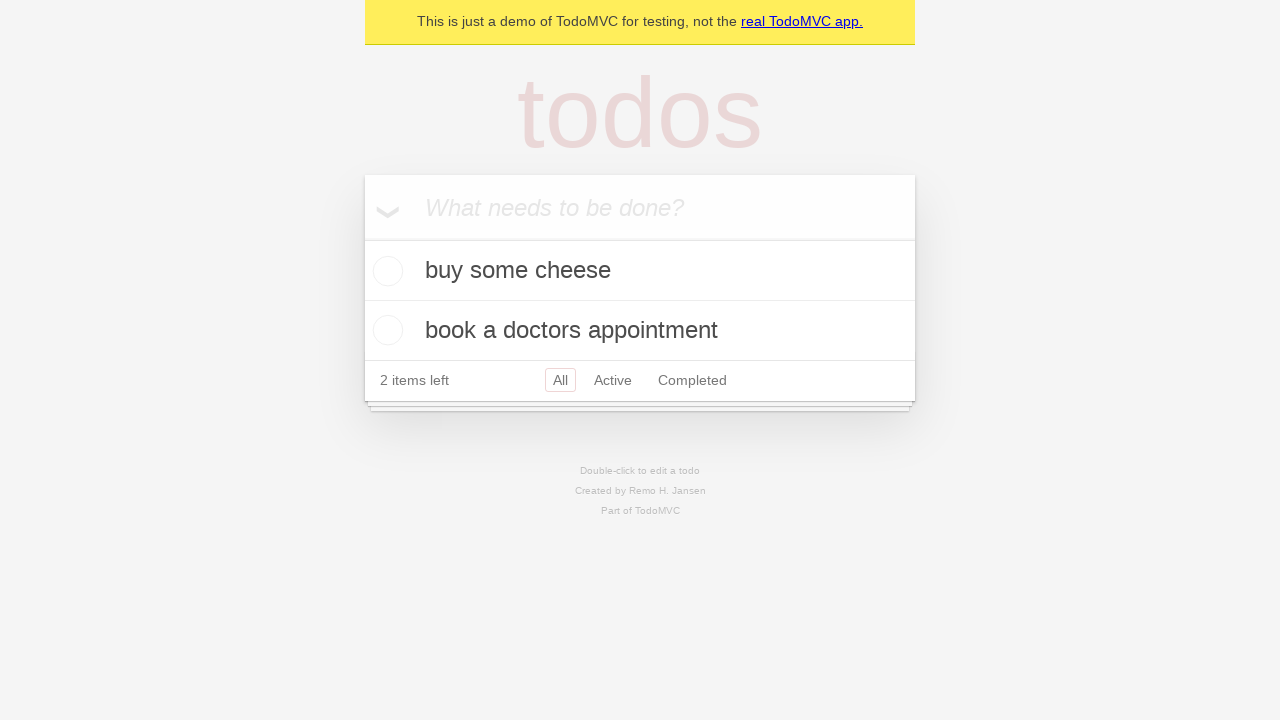

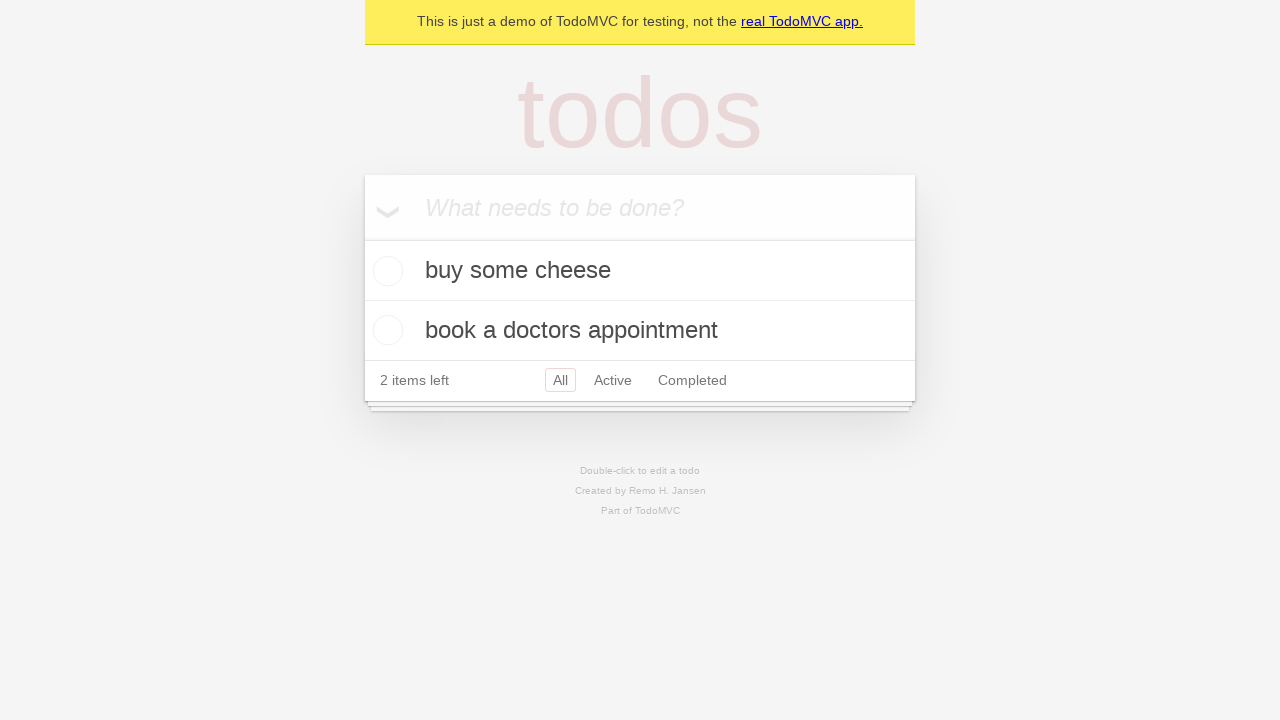